Tests browser navigation commands by navigating between two URLs and using back, forward, and refresh functions

Starting URL: https://opensource-demo.orangehrmlive.com/

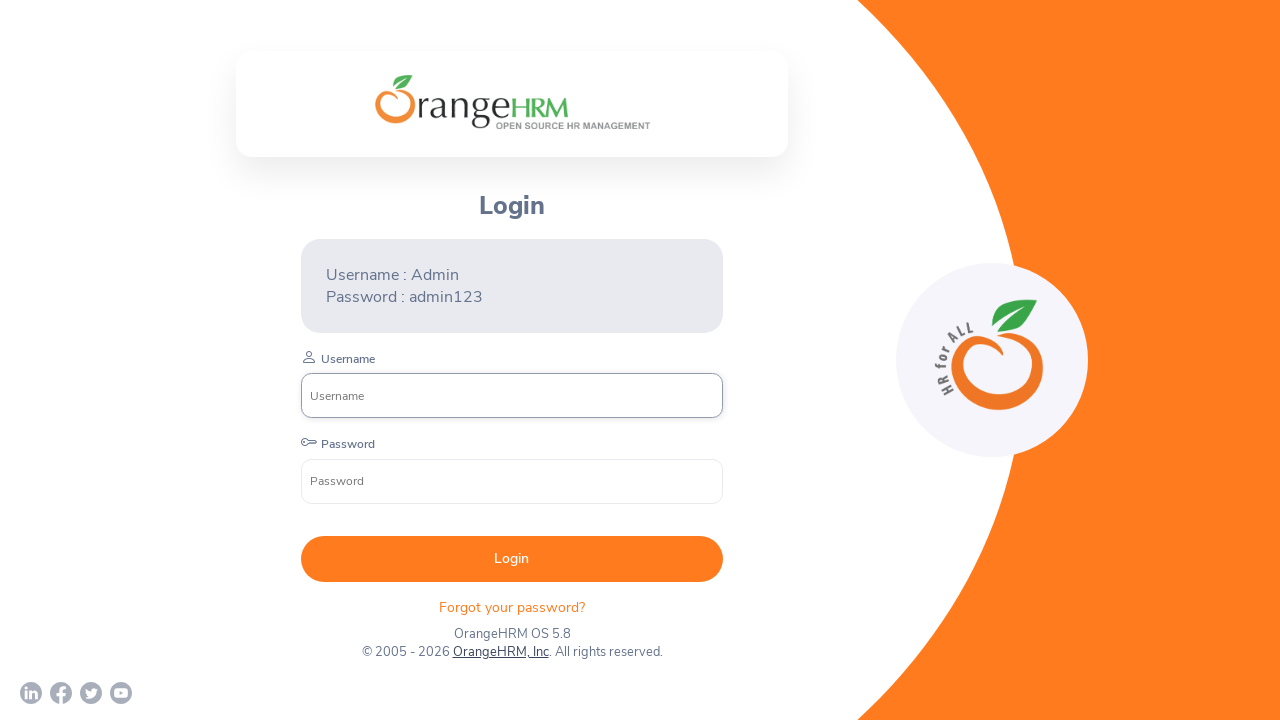

Navigated to second URL (rahulshettyacademy.com)
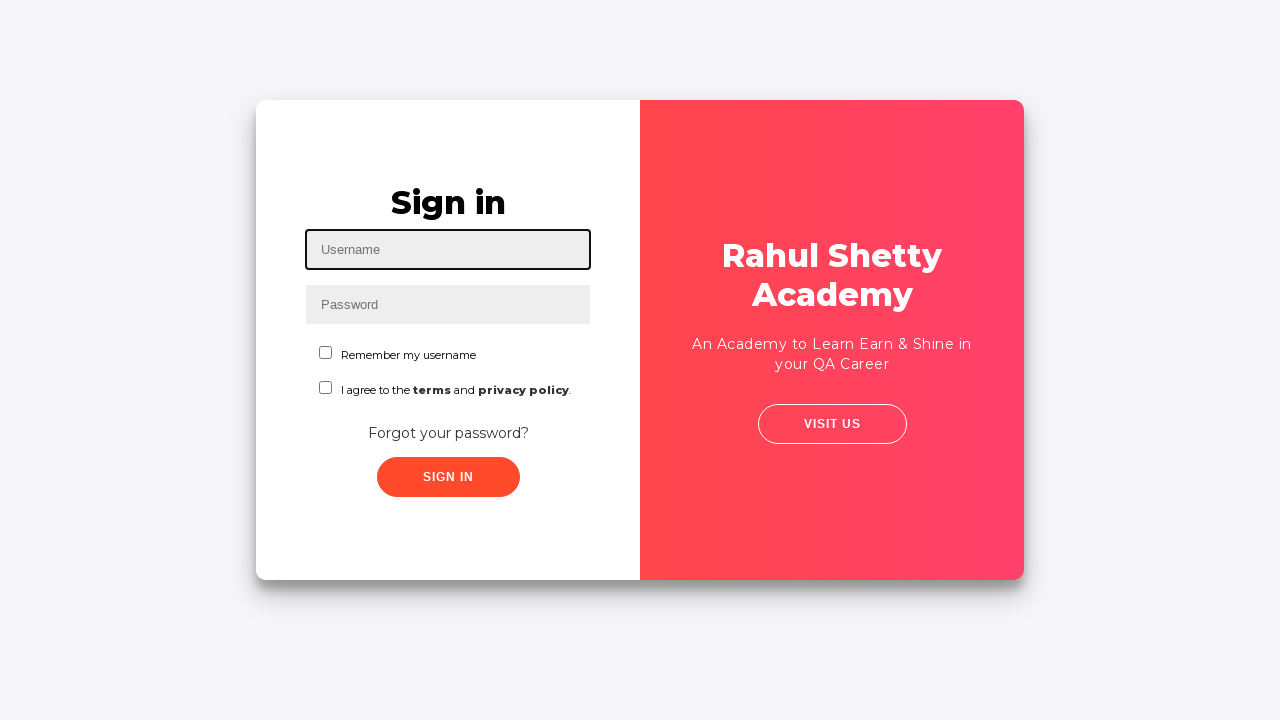

Navigated back to first URL using browser back button
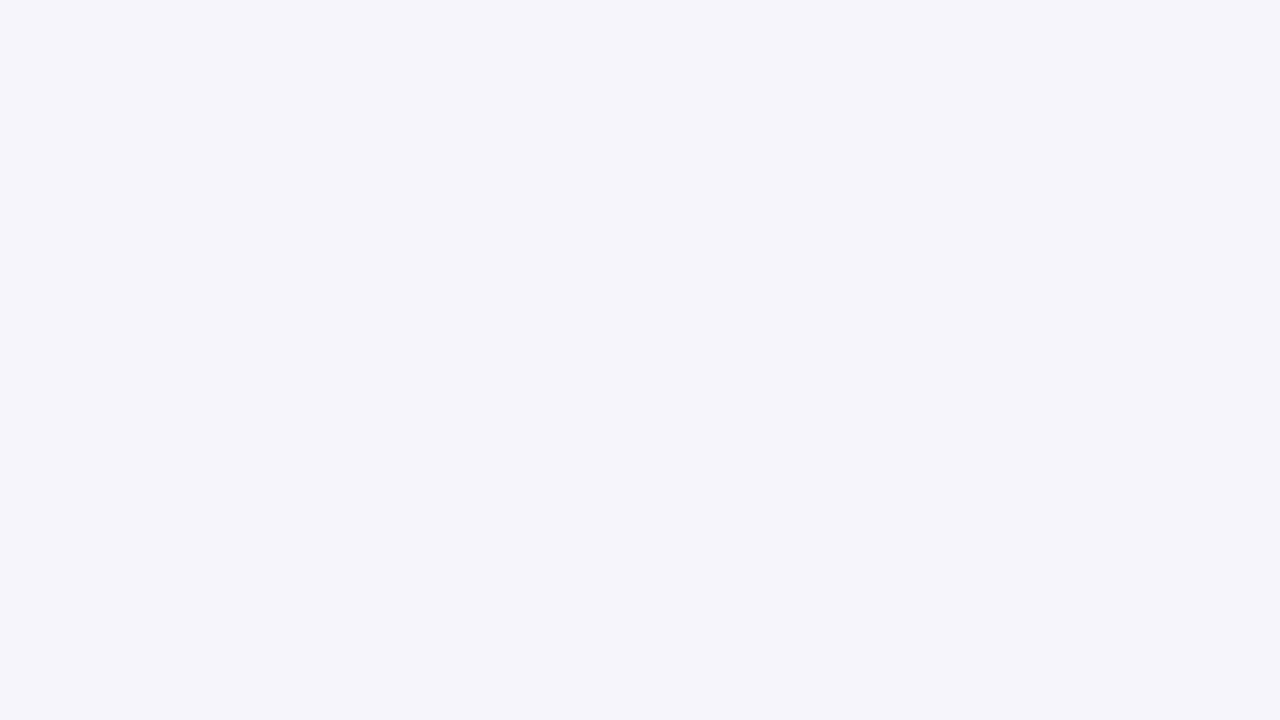

Verified current URL contains 'orangehrmlive'
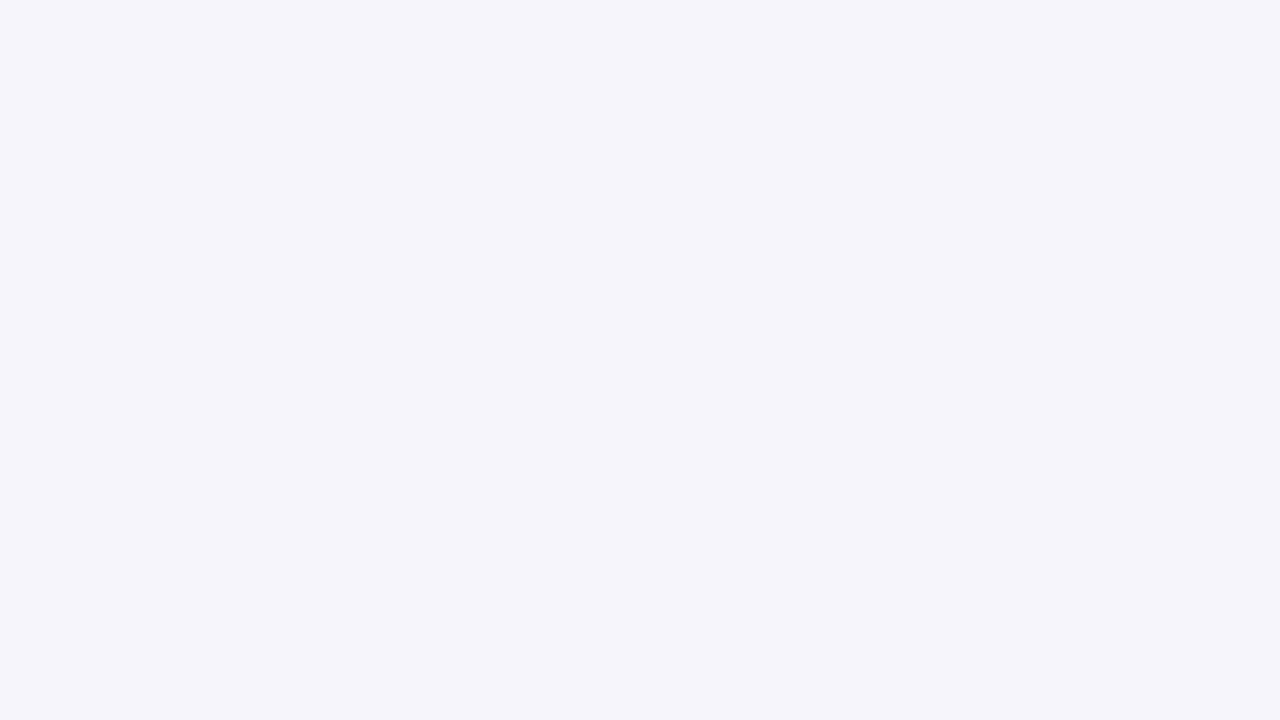

Navigated forward to second URL using browser forward button
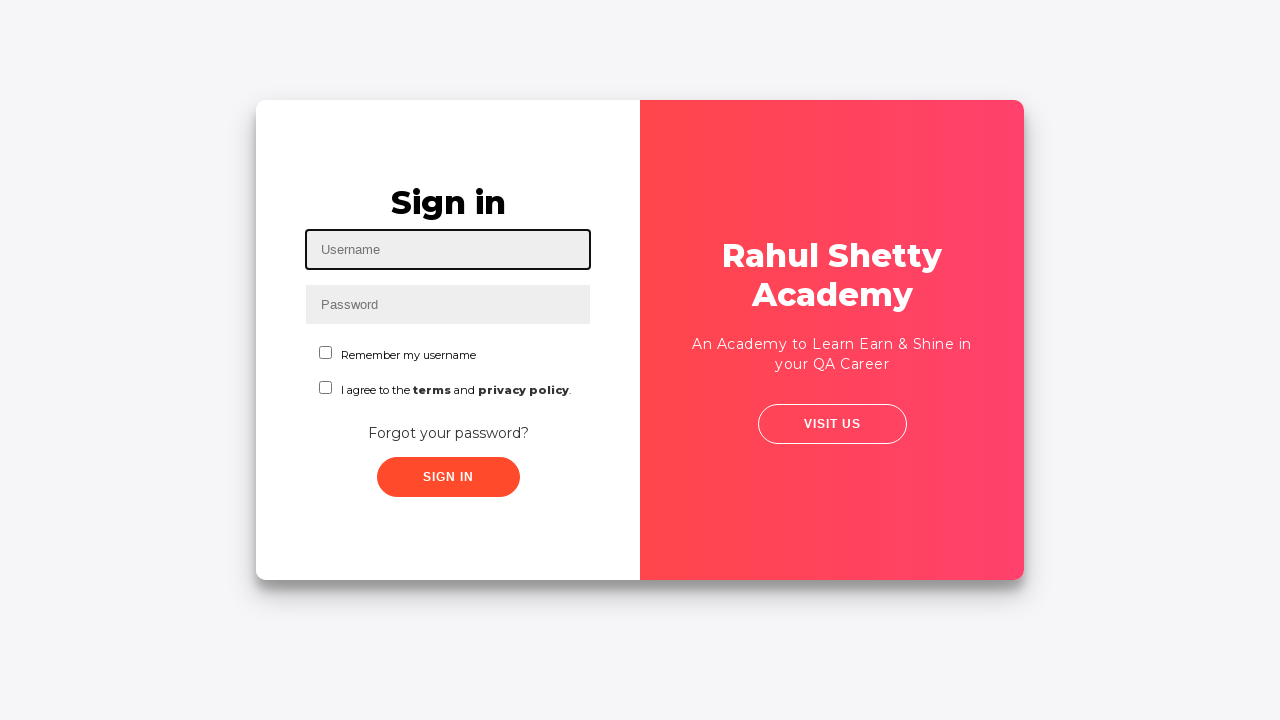

Verified current URL contains 'rahulshettyacademy'
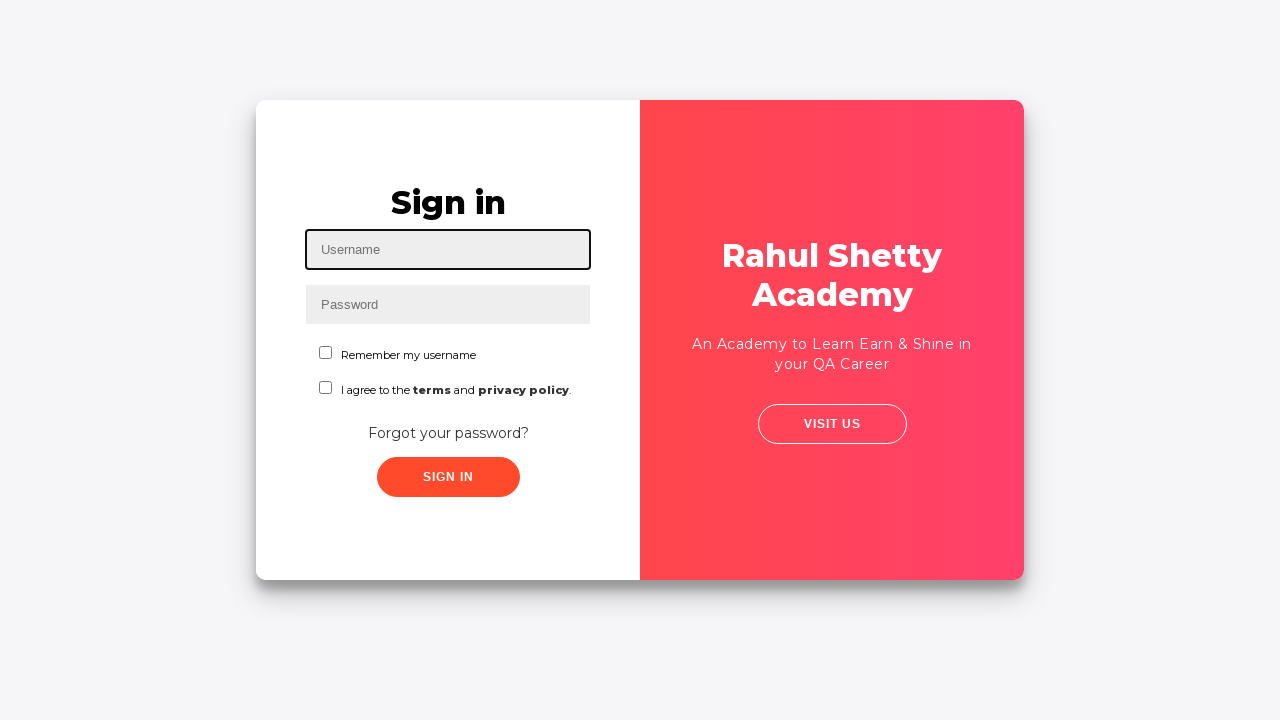

Refreshed the current page
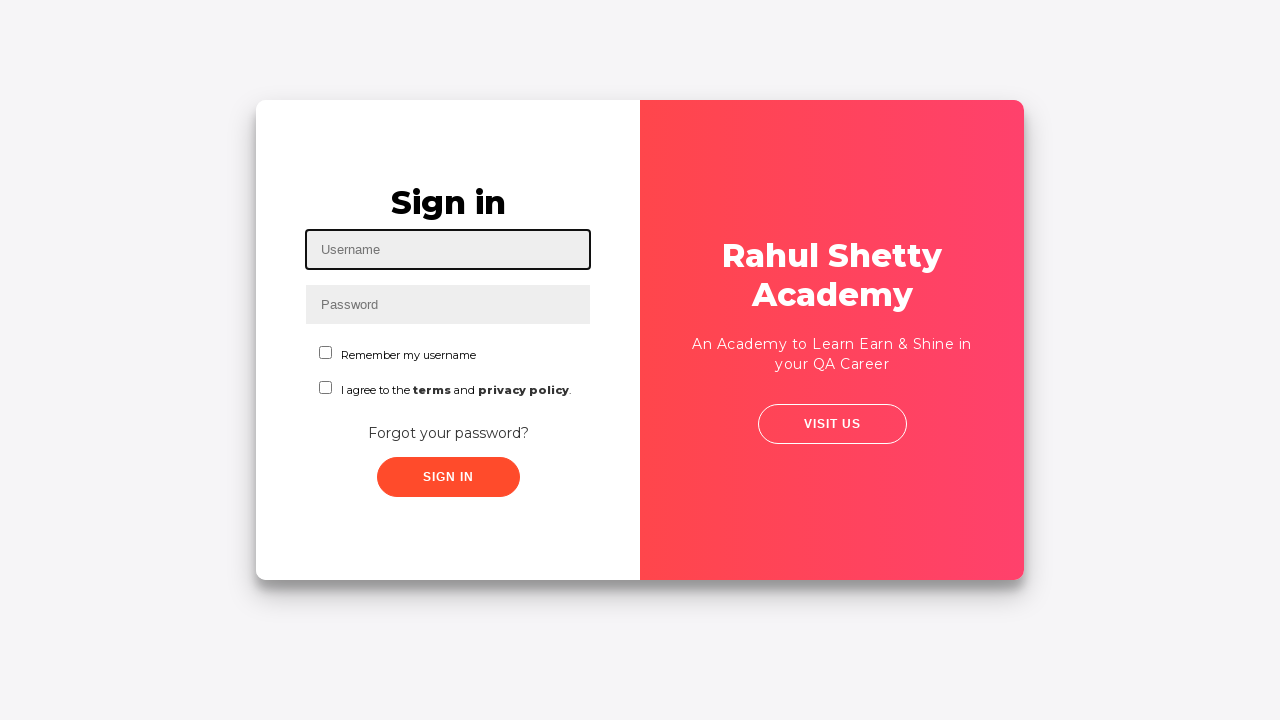

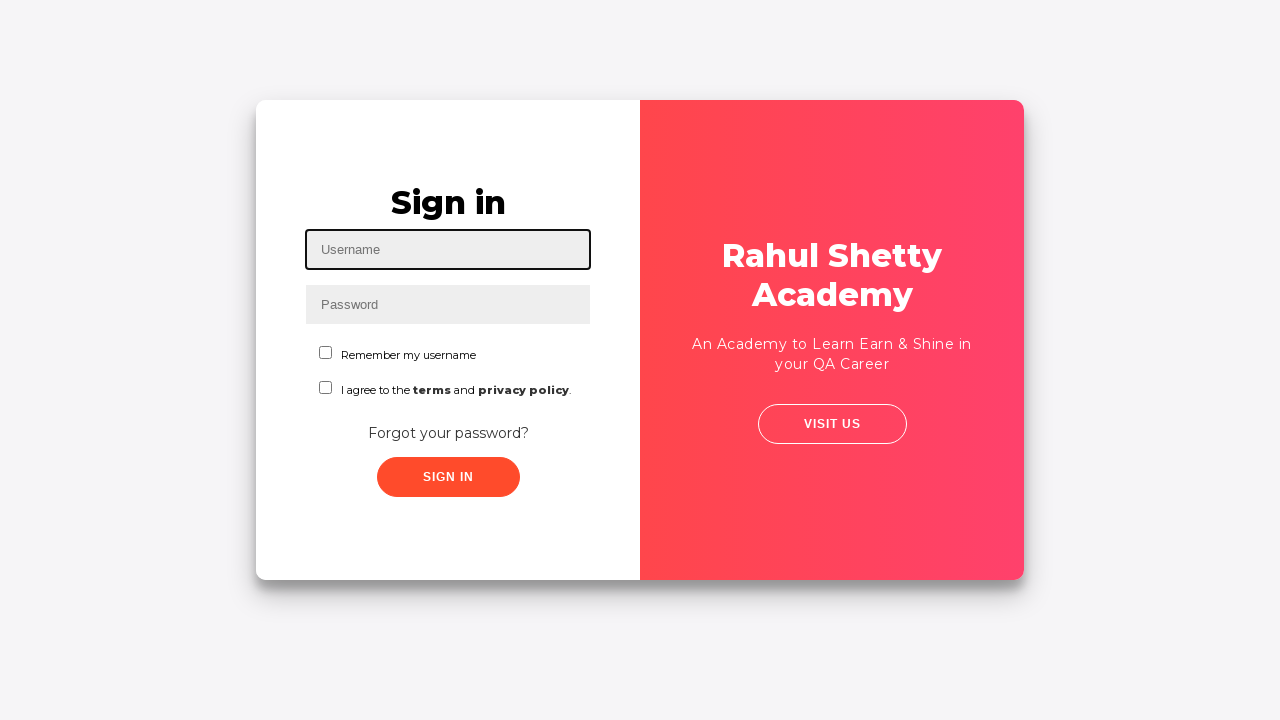